Navigates to Steam status page and verifies that online player count and in-game player count elements are displayed

Starting URL: https://steamstat.us/

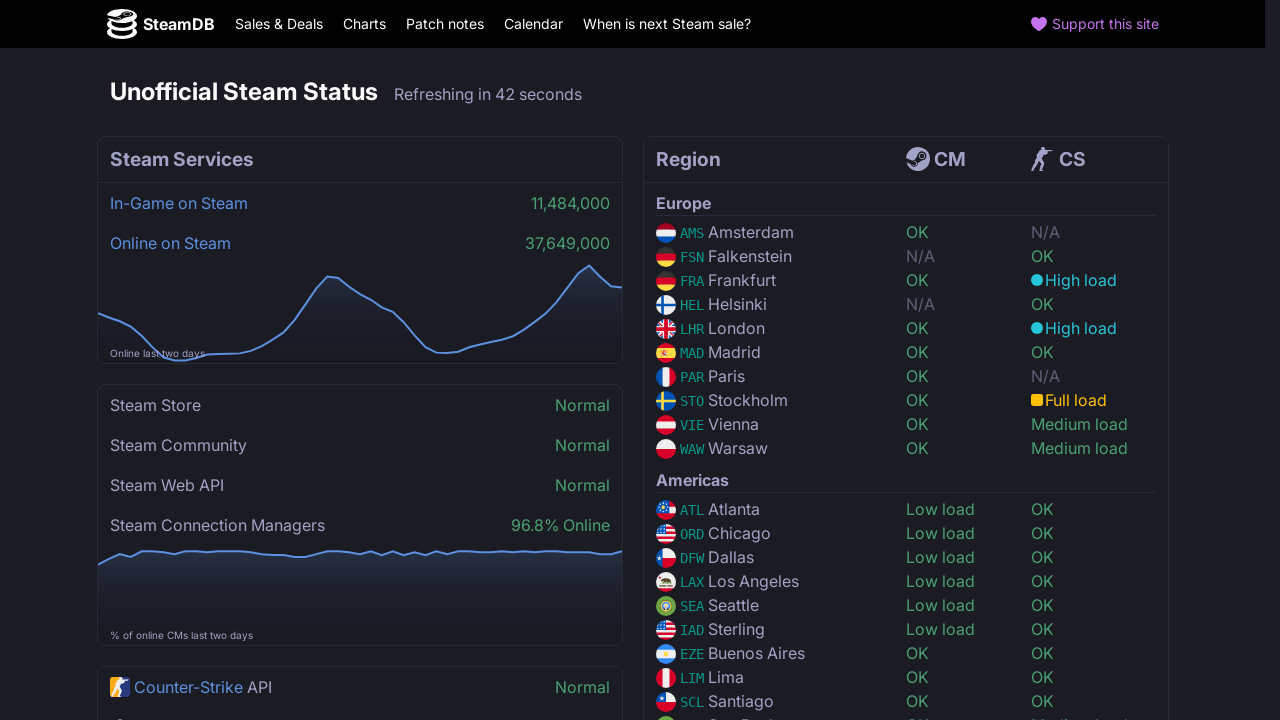

Navigated to Steam status page
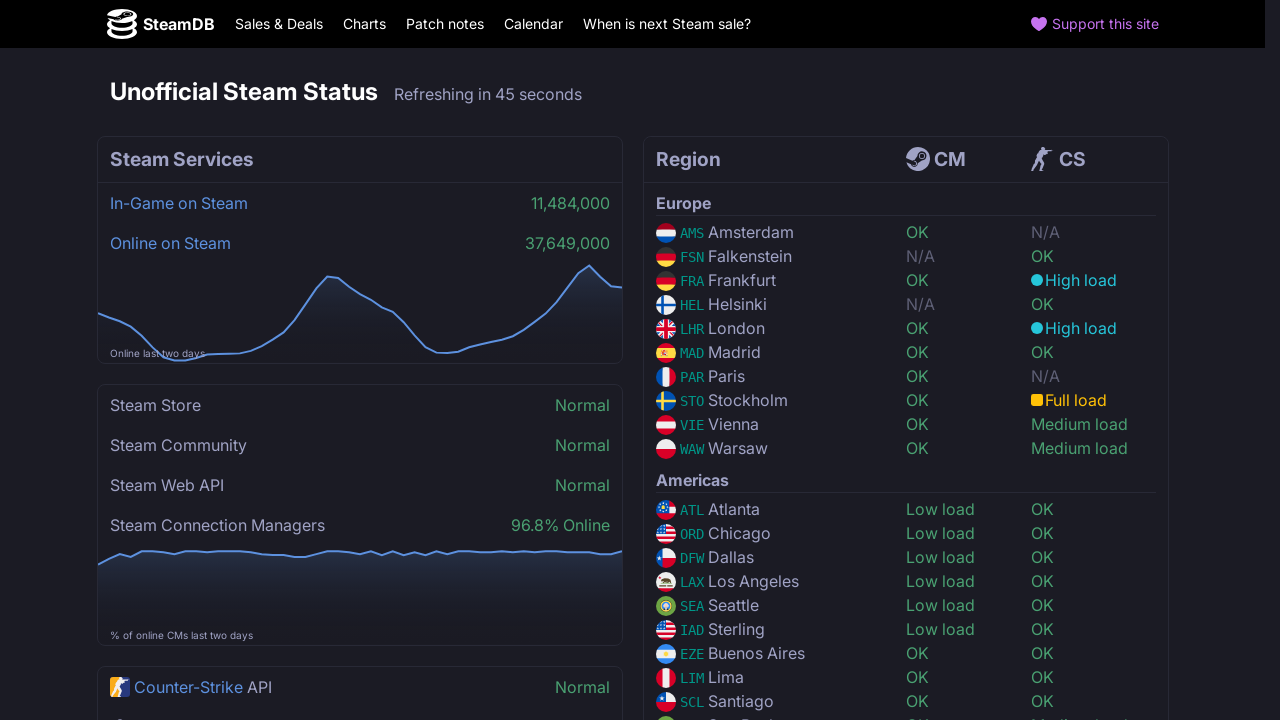

Online player count element is displayed
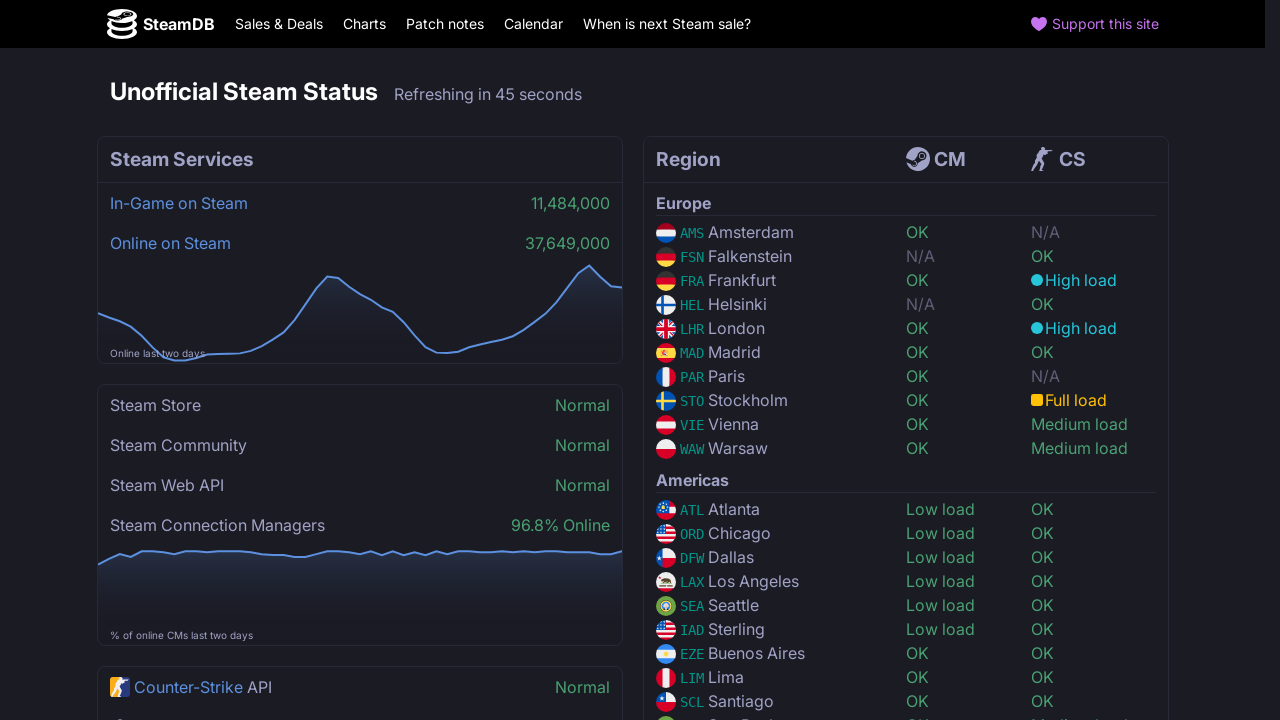

In-game player count element is displayed
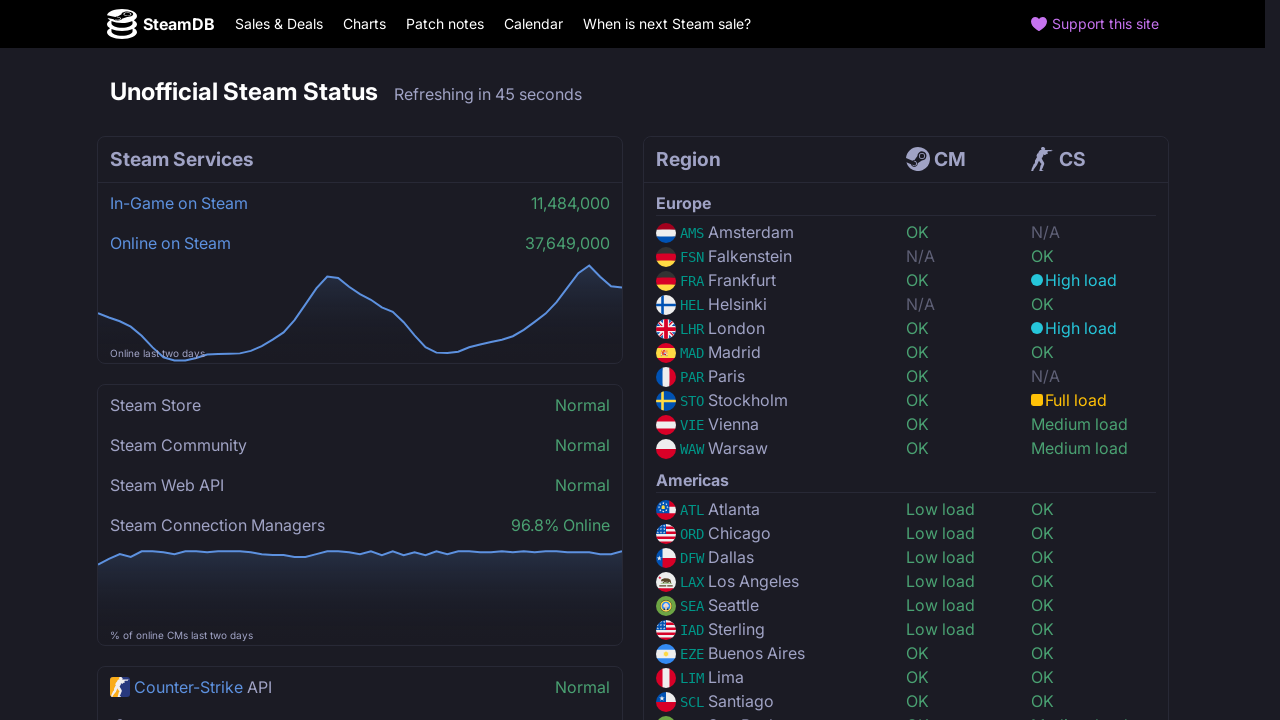

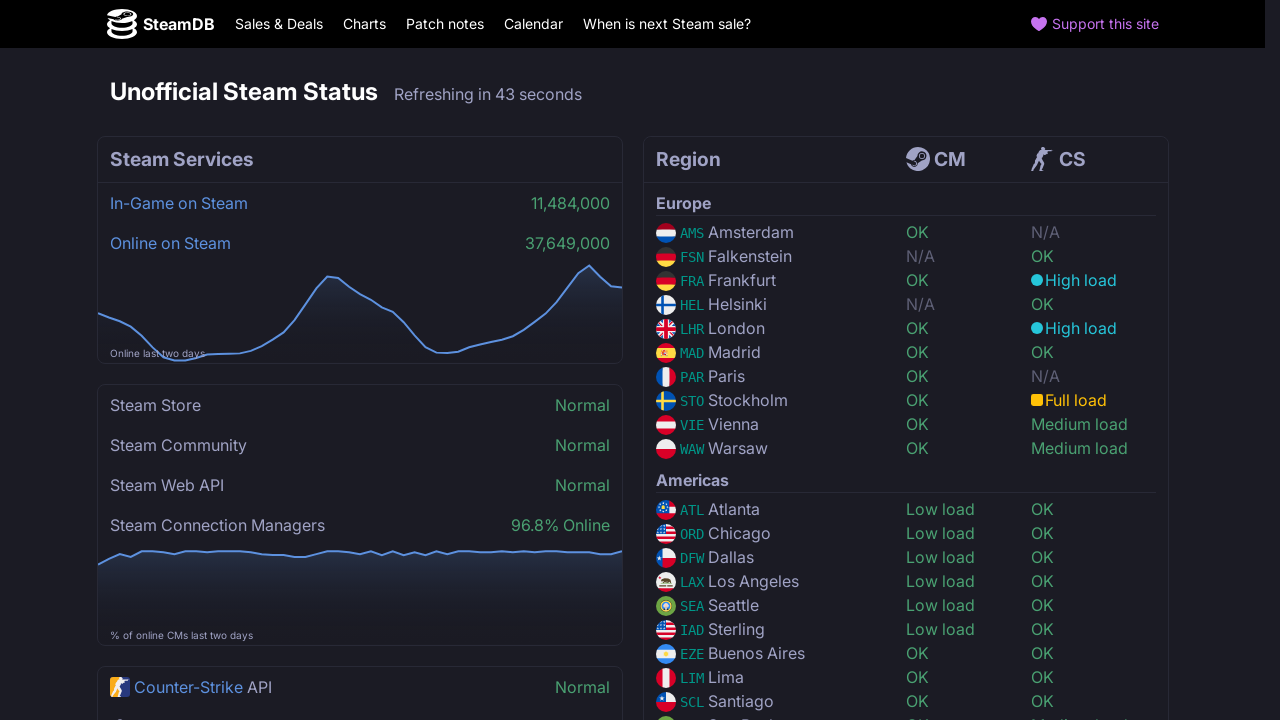